Tests checkbox functionality by navigating to a checkboxes page and verifying that the second checkbox is checked using the selected state check.

Starting URL: http://the-internet.herokuapp.com/checkboxes

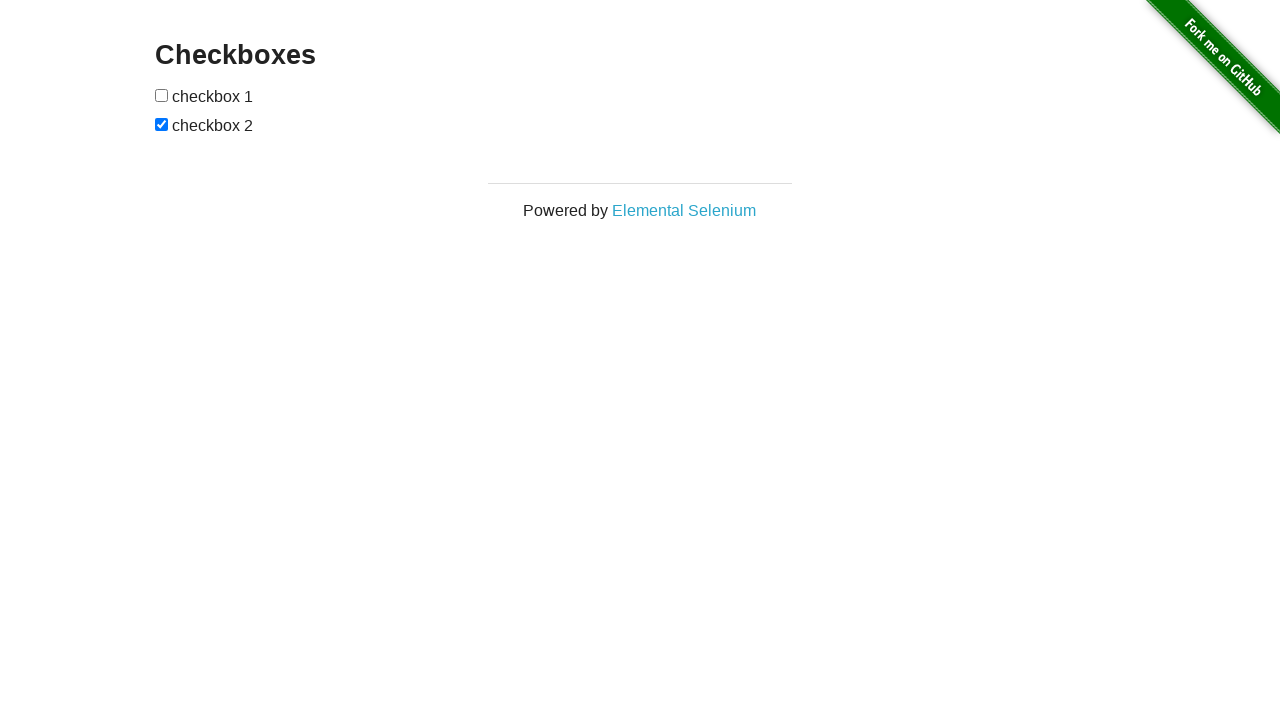

Waited for checkboxes to be present on the page
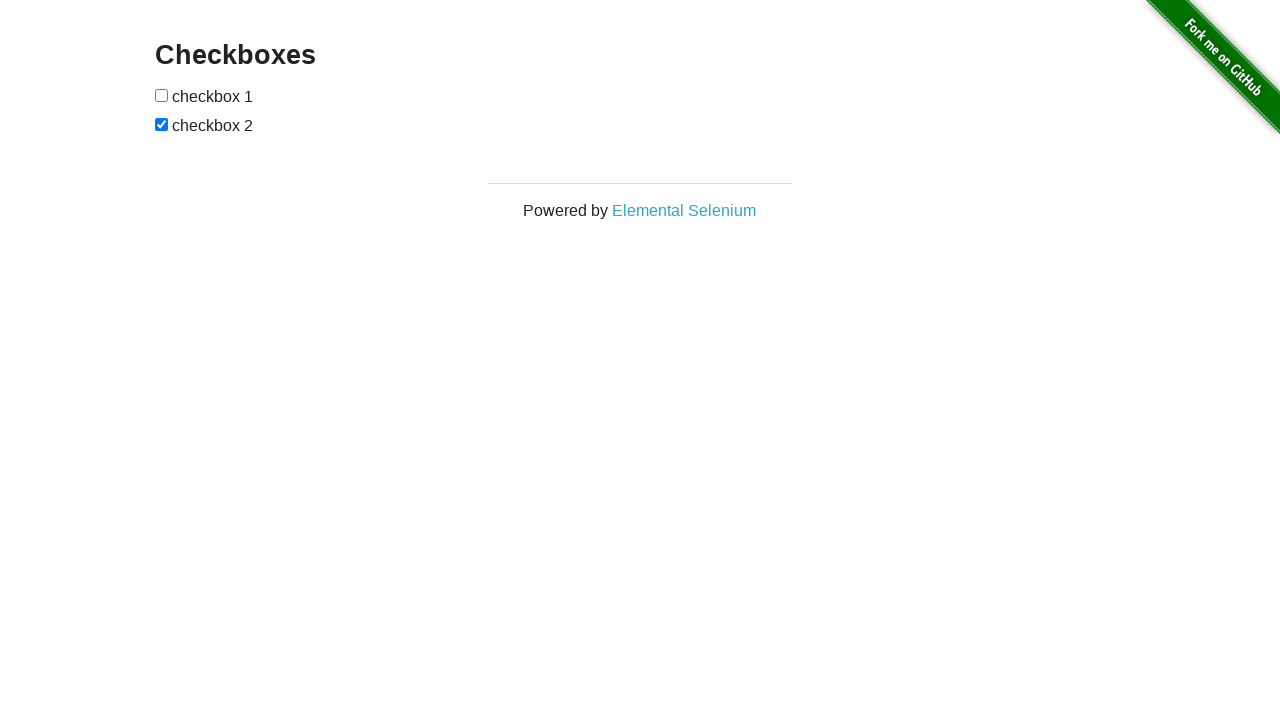

Located all checkbox elements on the page
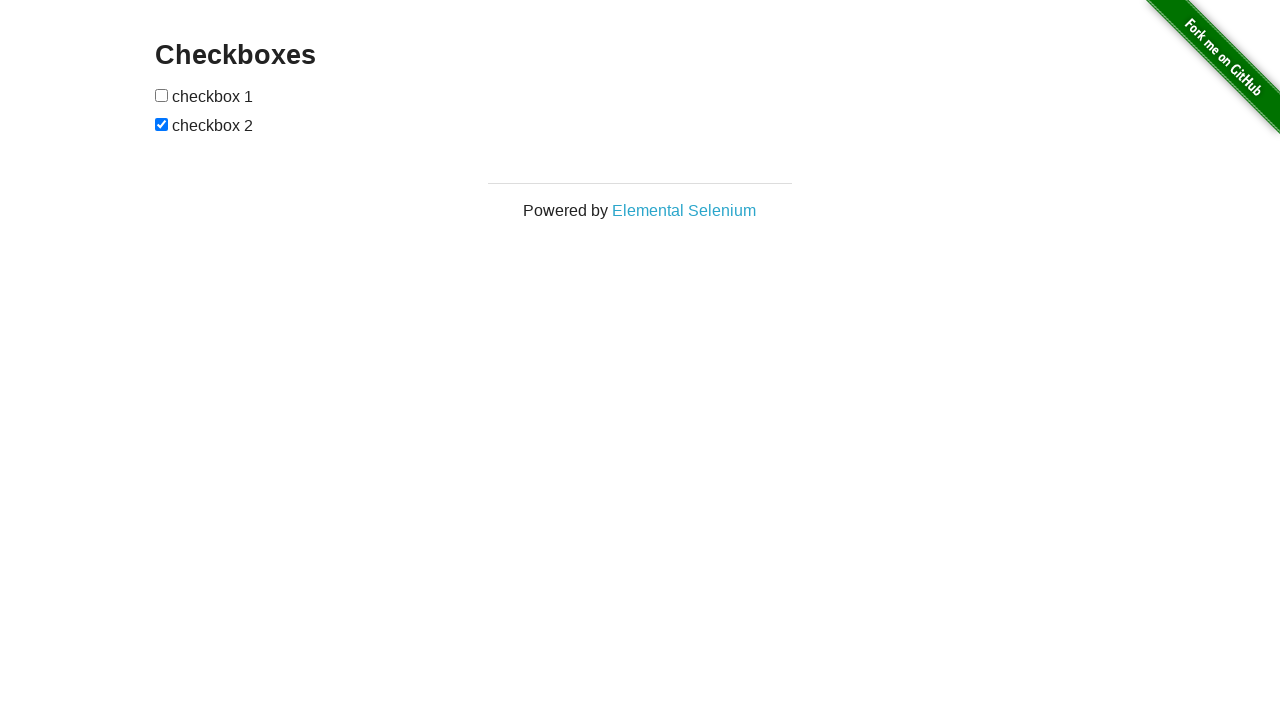

Verified that the second checkbox is checked
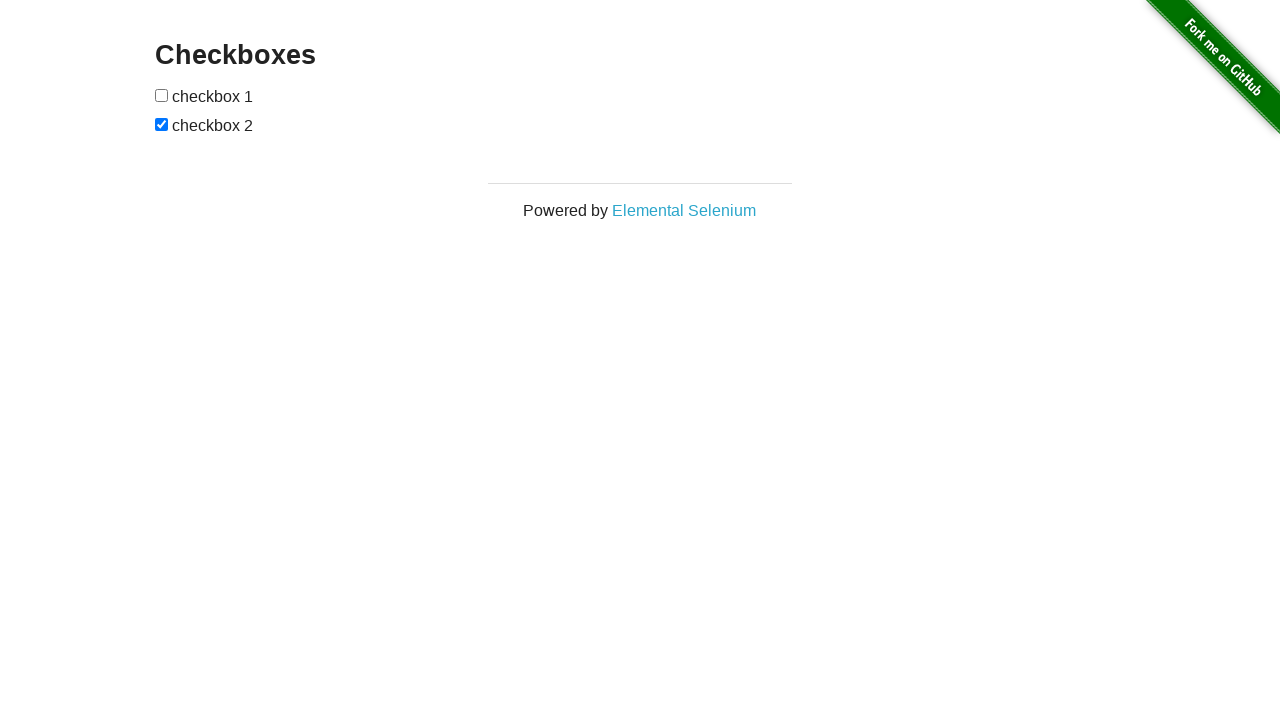

Verified that the first checkbox is not checked
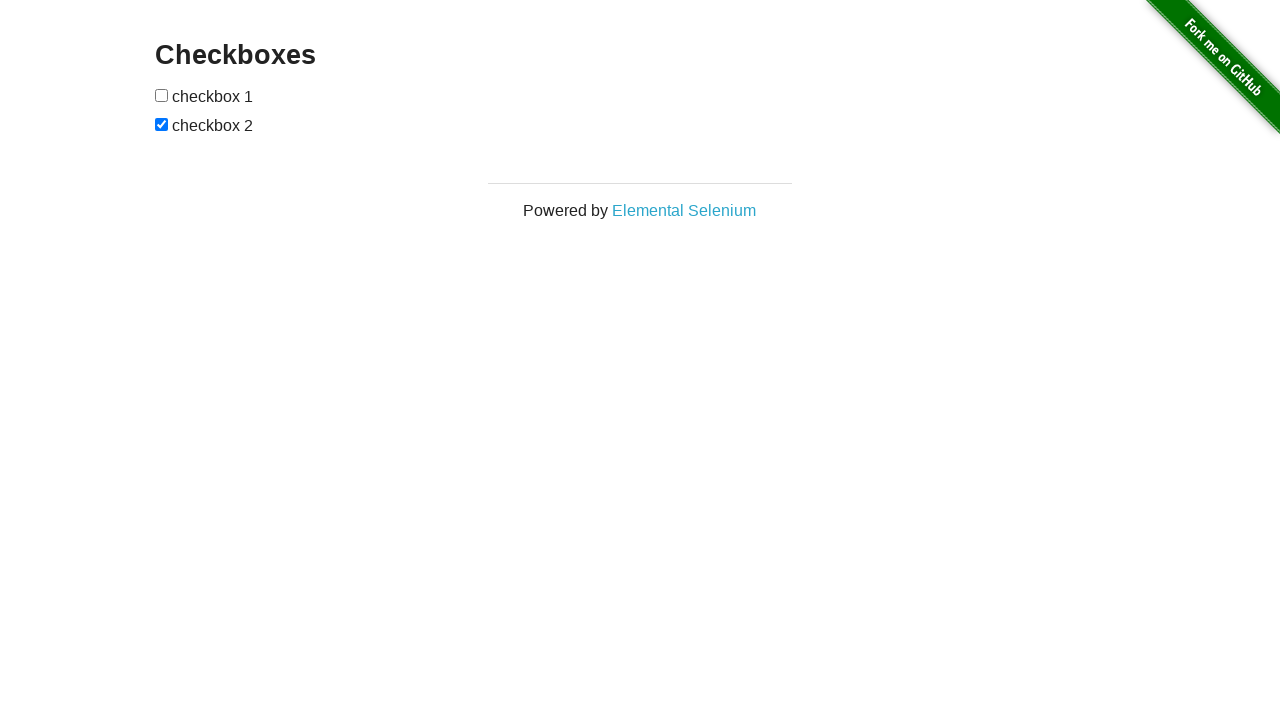

Clicked the first checkbox to check it at (162, 95) on input[type="checkbox"] >> nth=0
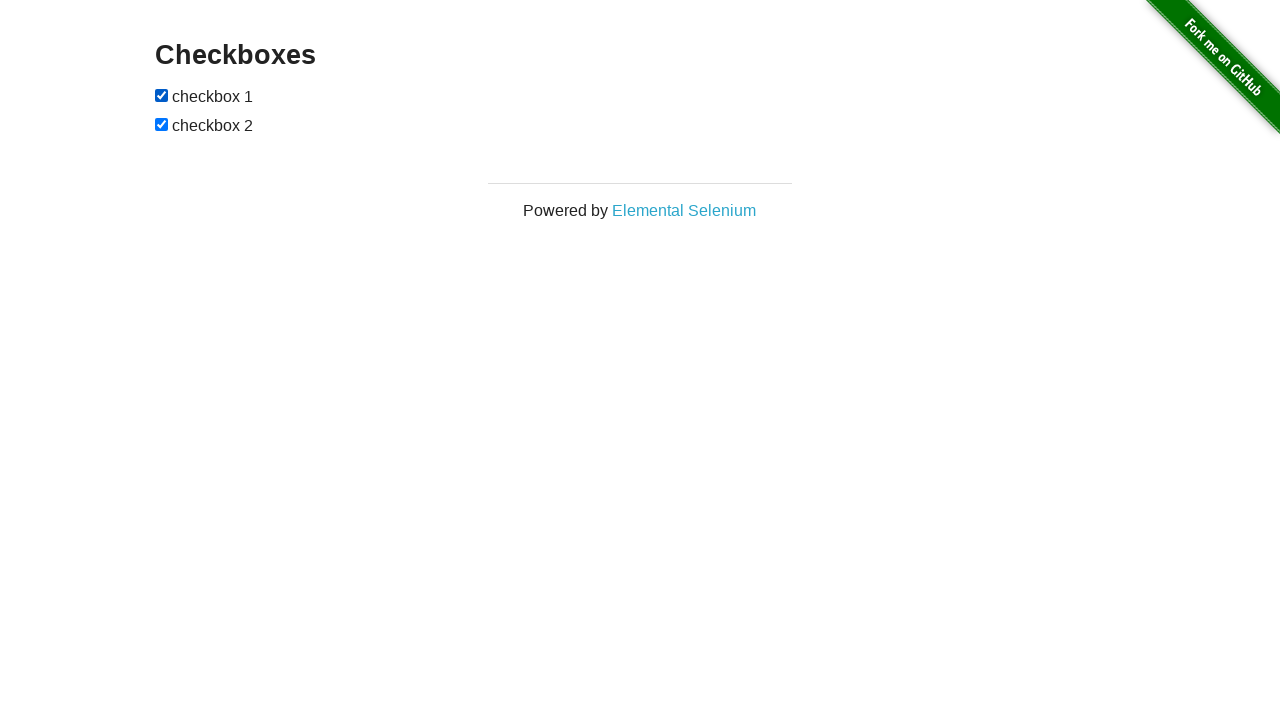

Verified that the first checkbox is now checked after clicking
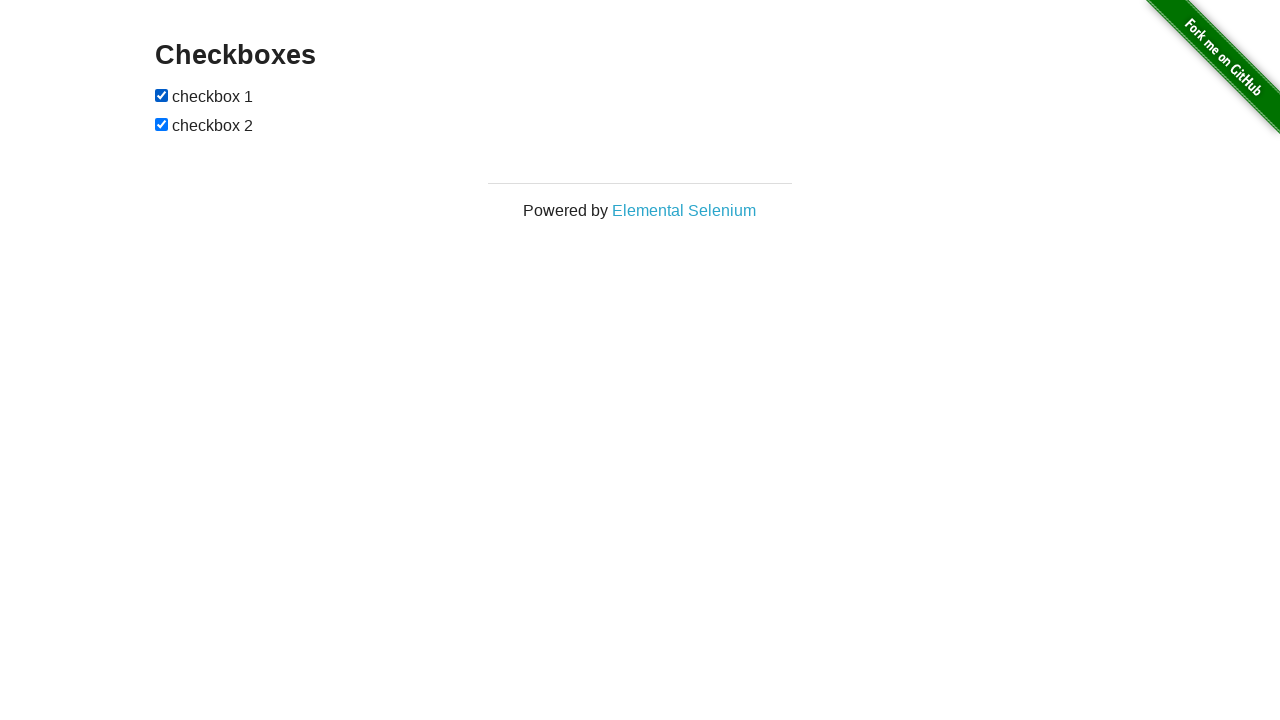

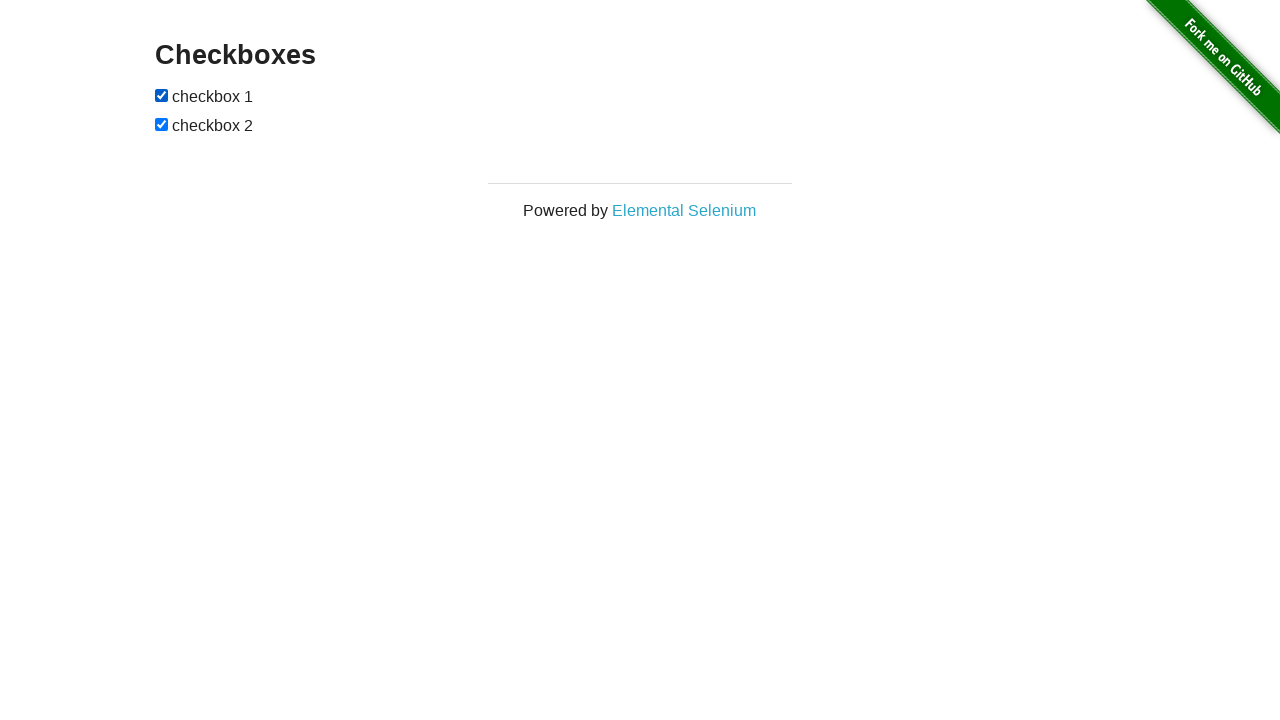